Tests browser navigation history by visiting multiple pages and then using JavaScript to navigate back and forward through the browser history

Starting URL: https://demoqa.com/text-box

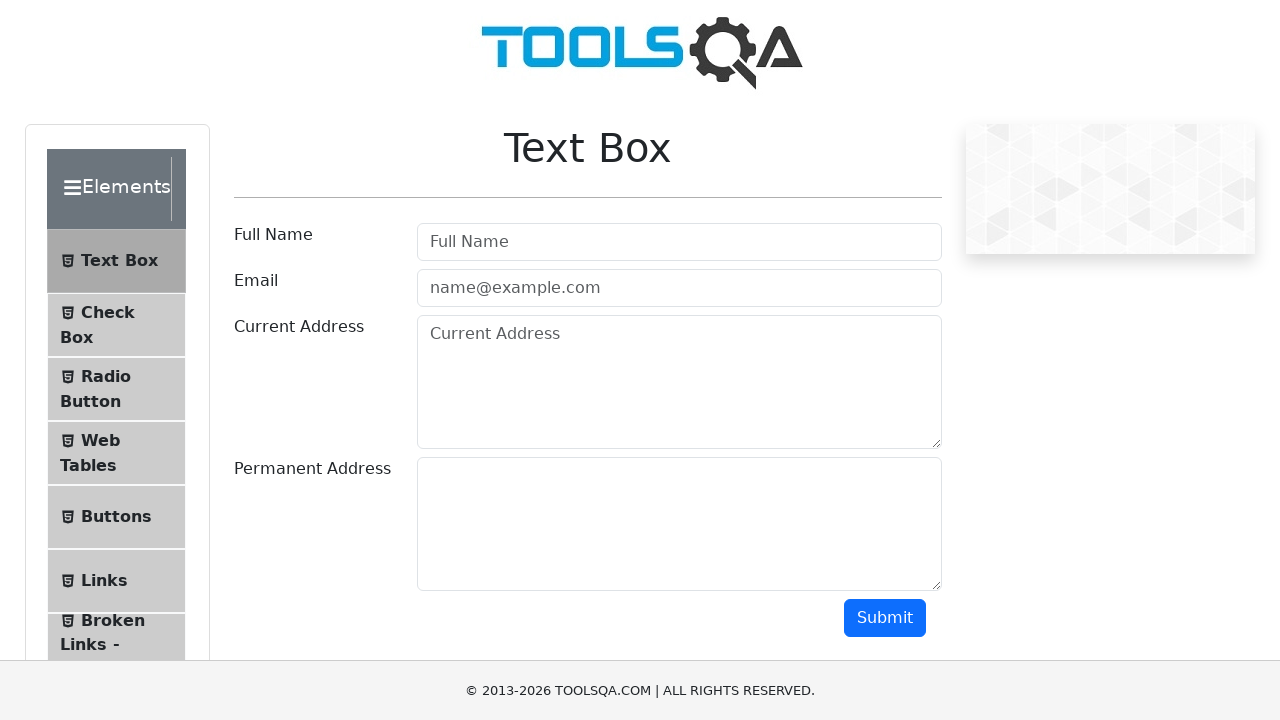

Navigated to Selenium documentation page
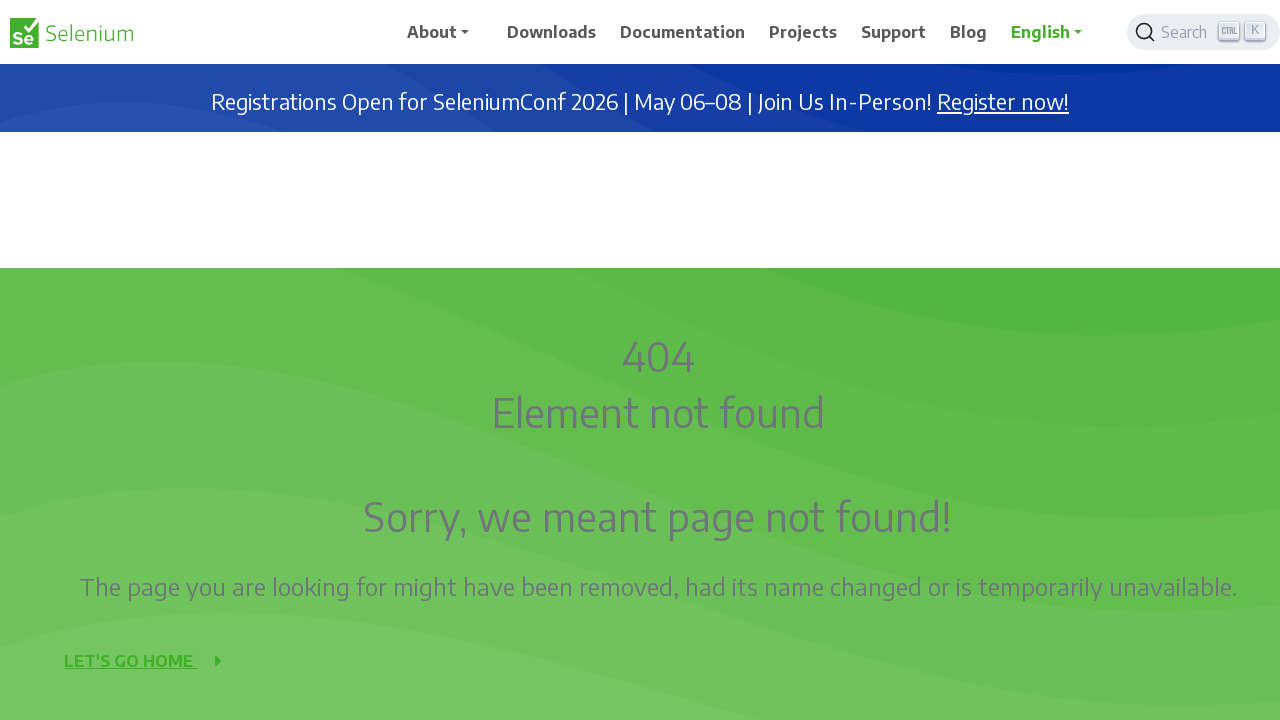

Navigated to CodeGrepper Python Selenium example page
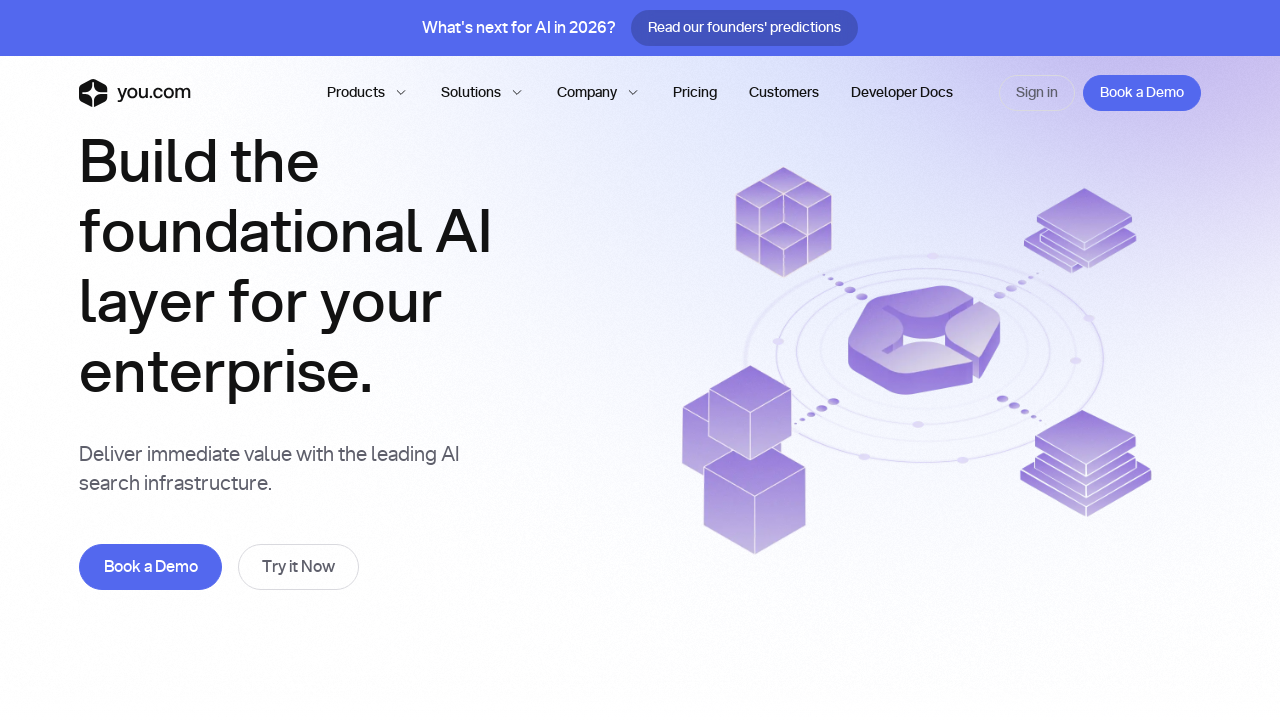

Navigated back one page in browser history to Selenium documentation
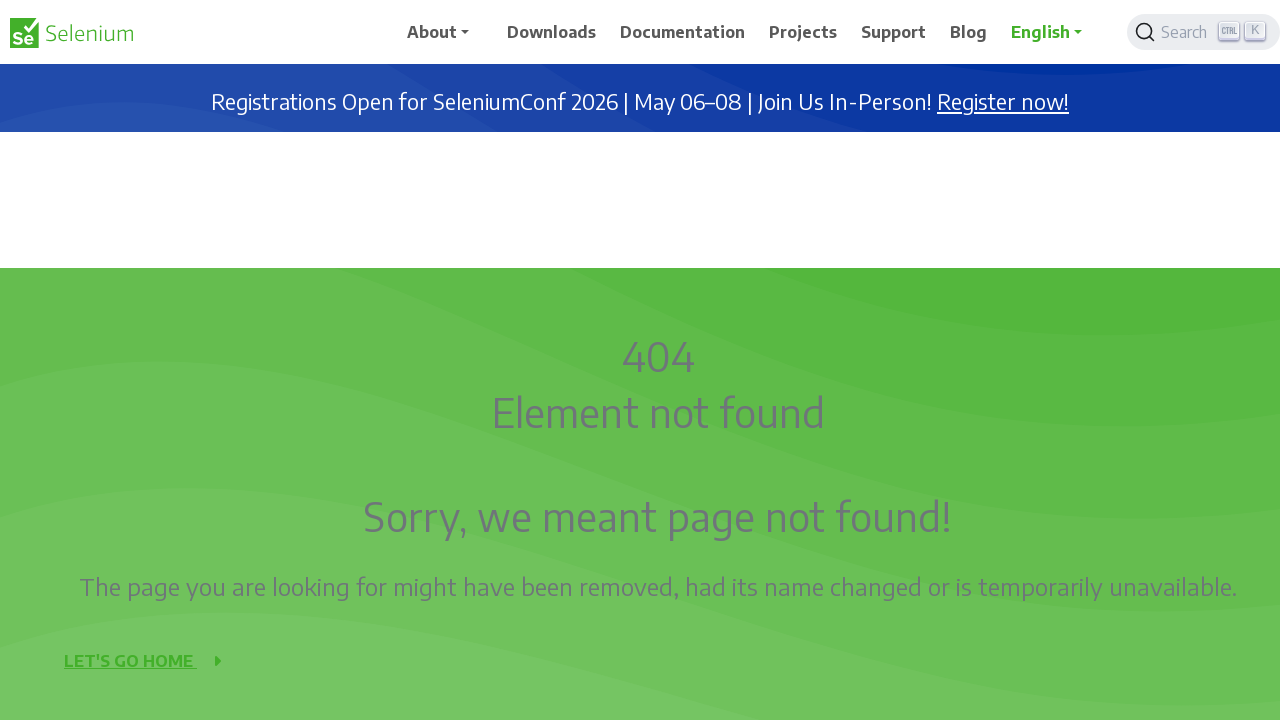

Navigated back another page in browser history to initial page
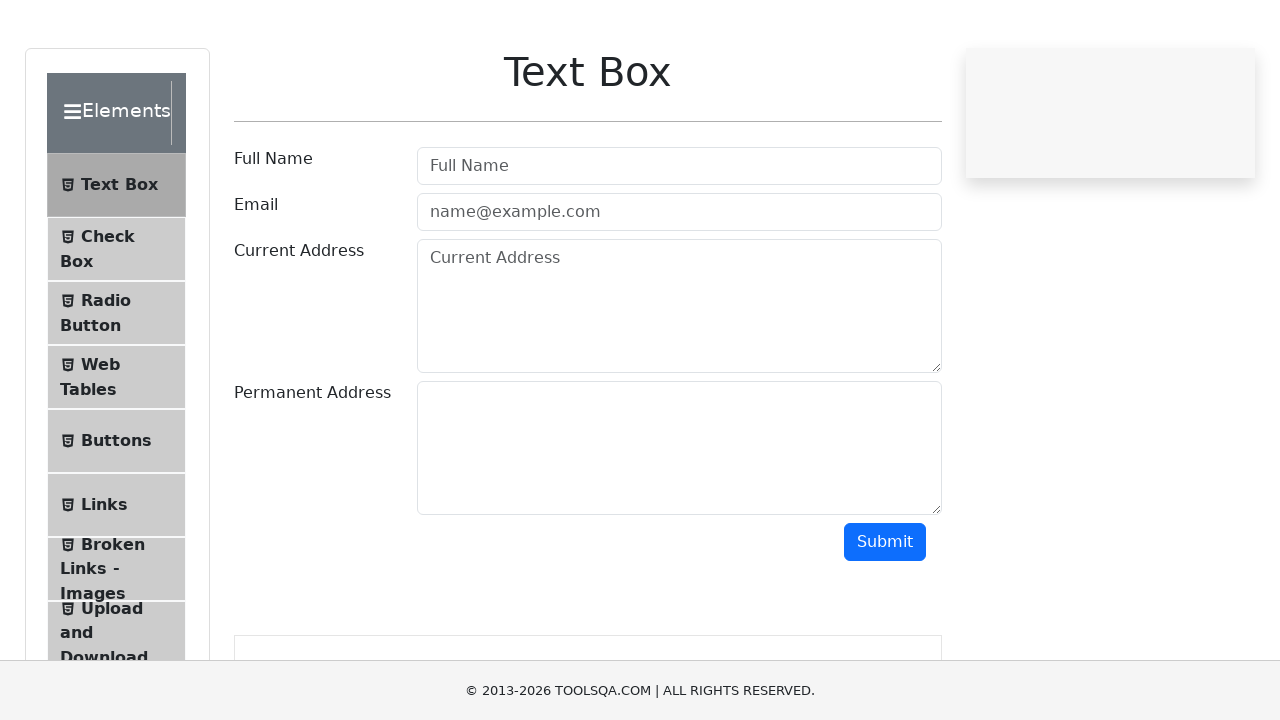

Navigated forward one page in browser history to Selenium documentation
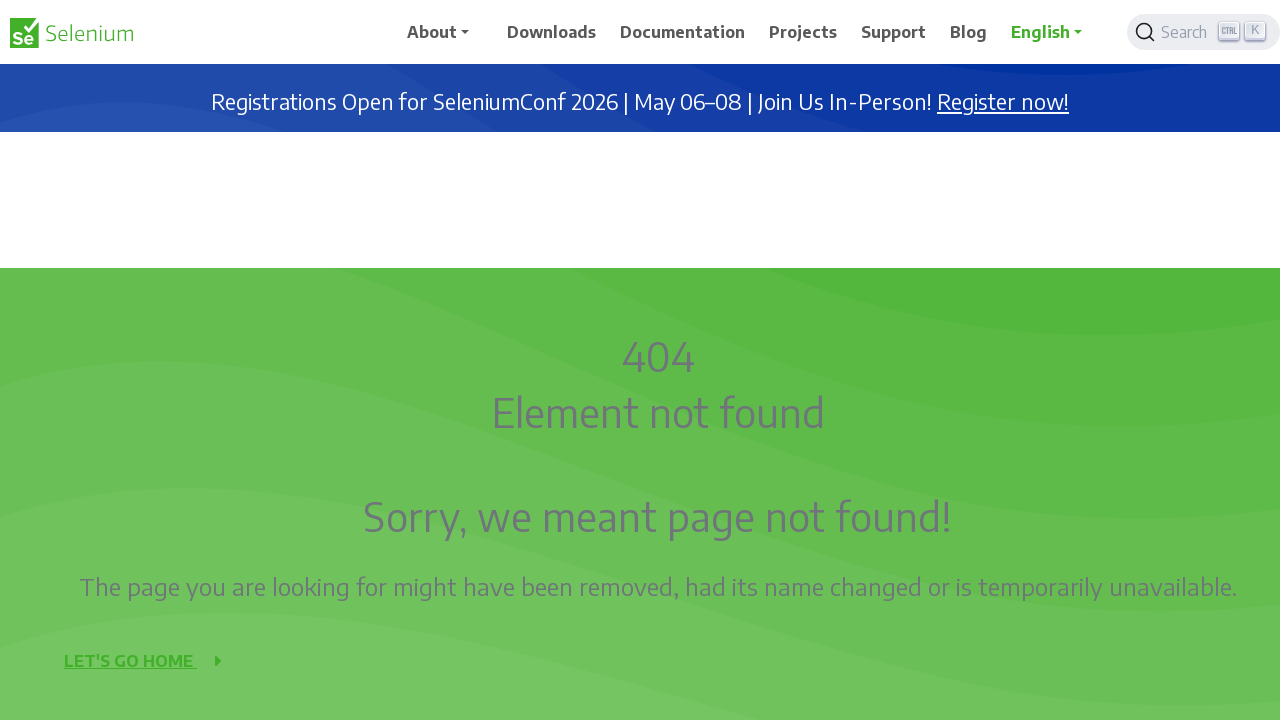

Navigated forward another page in browser history to CodeGrepper example page
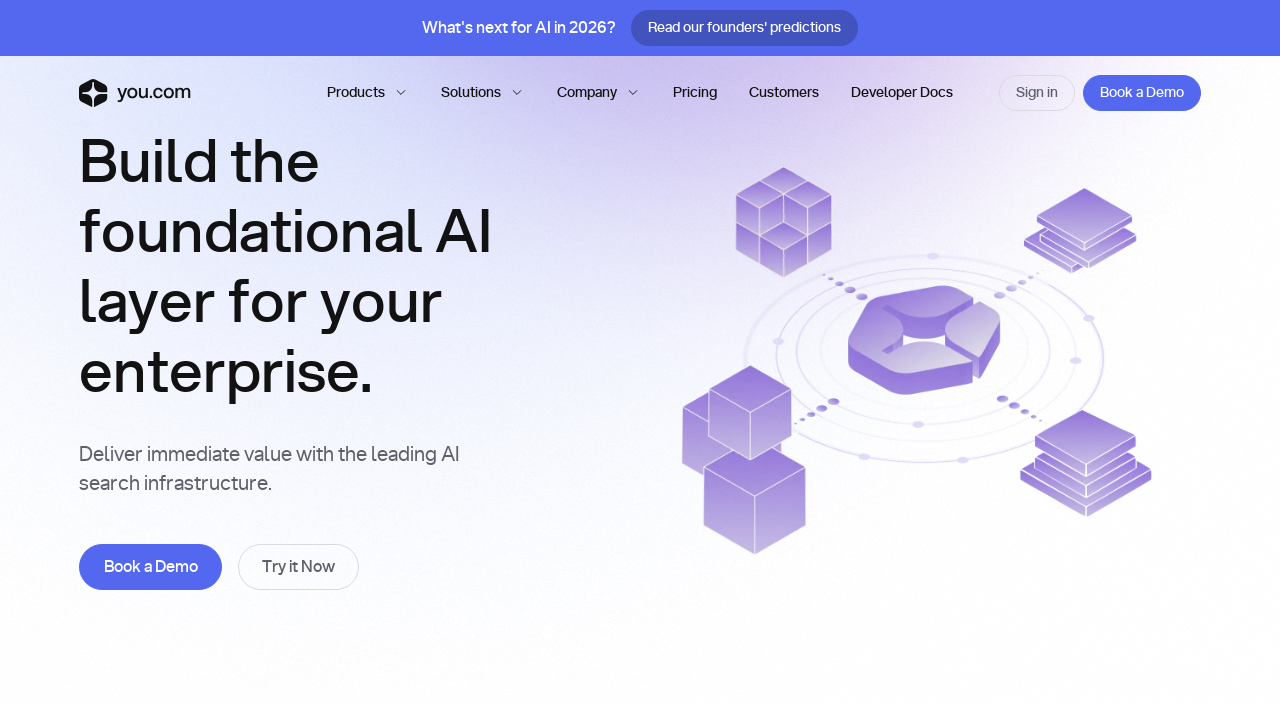

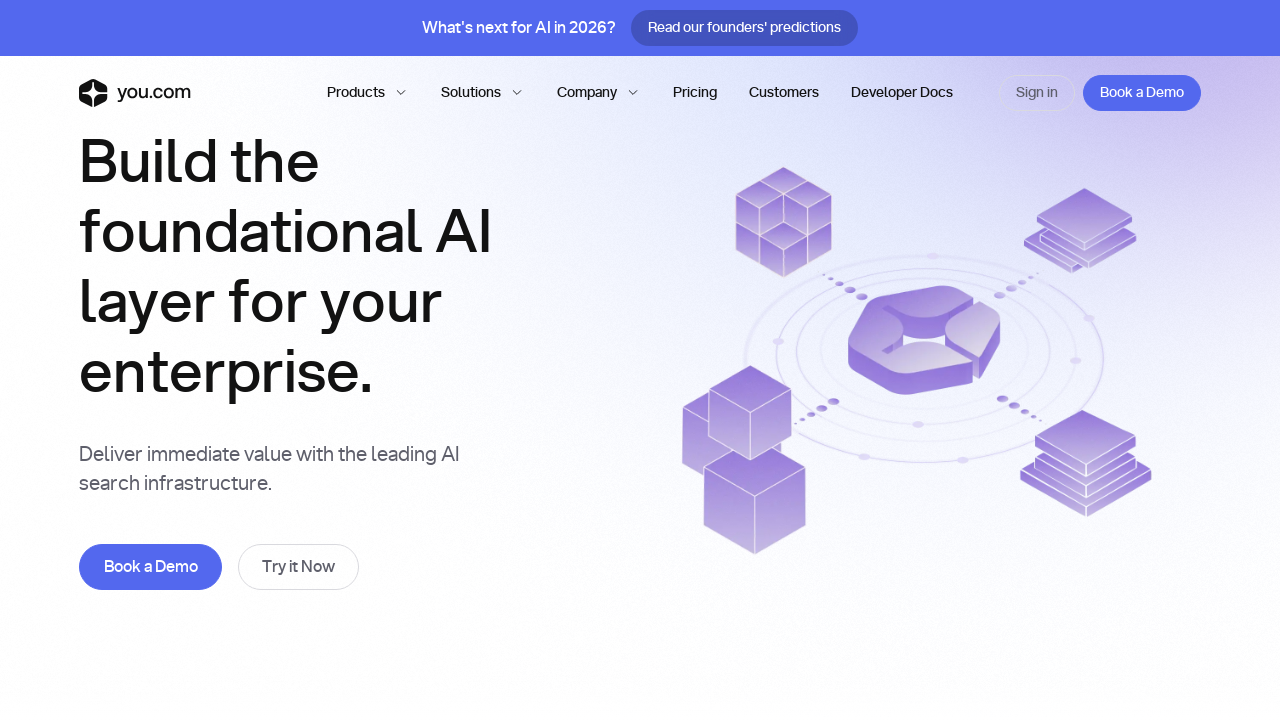